Tests that clicking 'Clear completed' removes completed items from the list.

Starting URL: https://demo.playwright.dev/todomvc

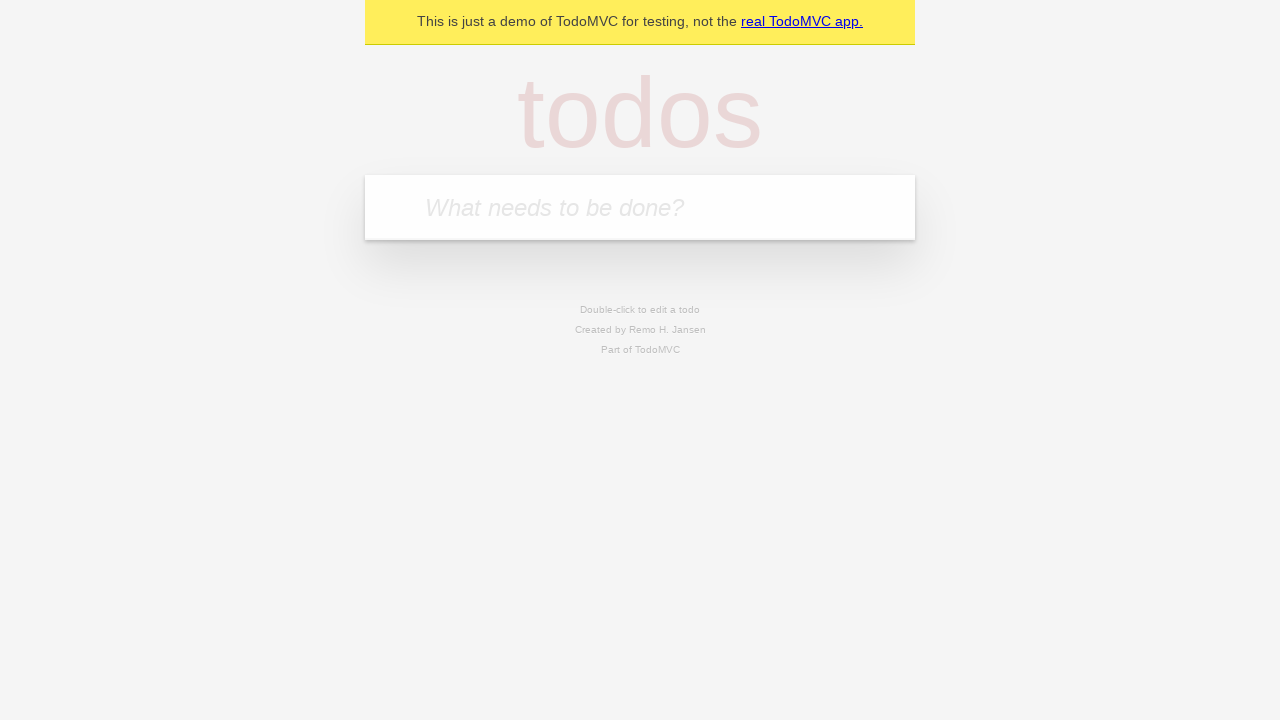

Filled todo input with 'buy some cheese' on internal:attr=[placeholder="What needs to be done?"i]
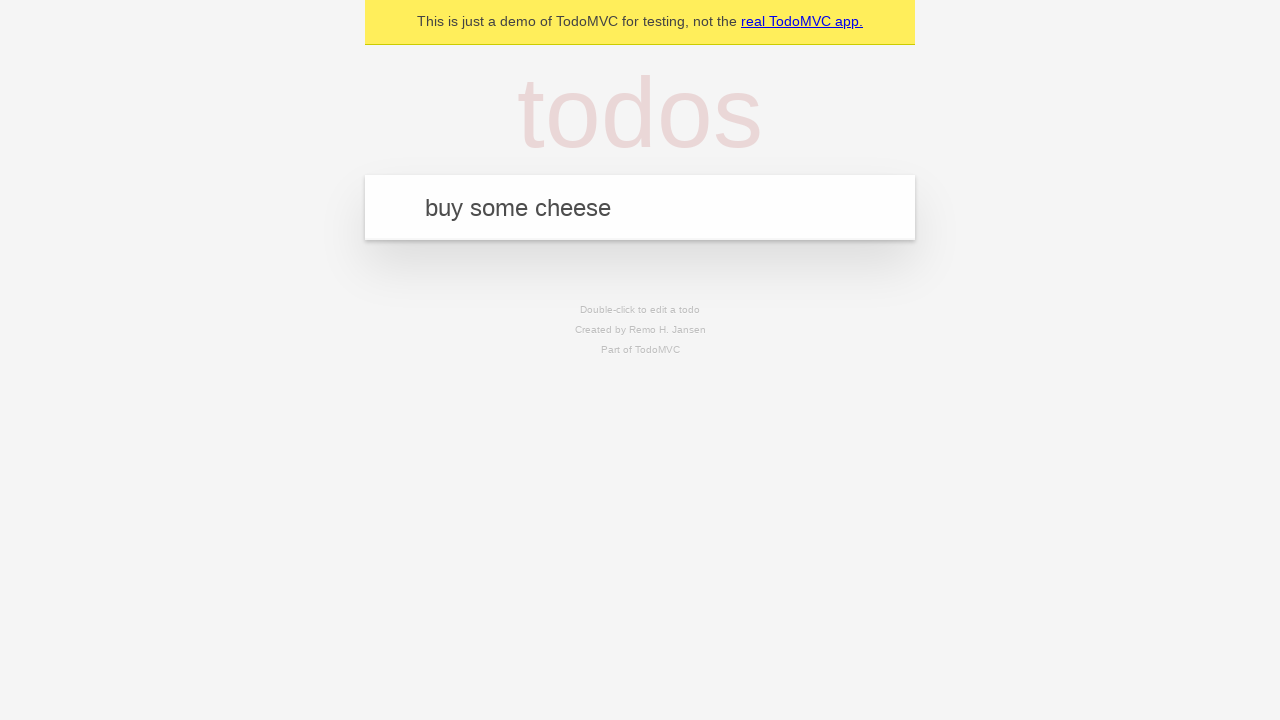

Pressed Enter to add first todo item on internal:attr=[placeholder="What needs to be done?"i]
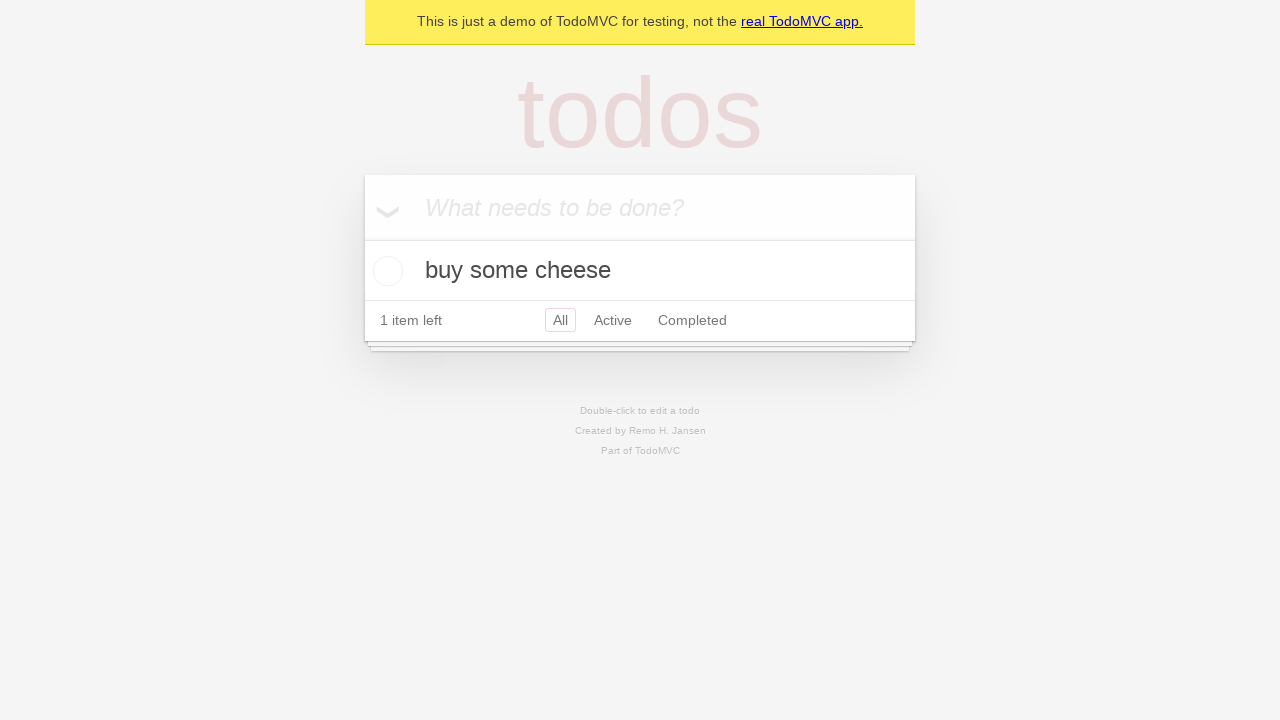

Filled todo input with 'feed the cat' on internal:attr=[placeholder="What needs to be done?"i]
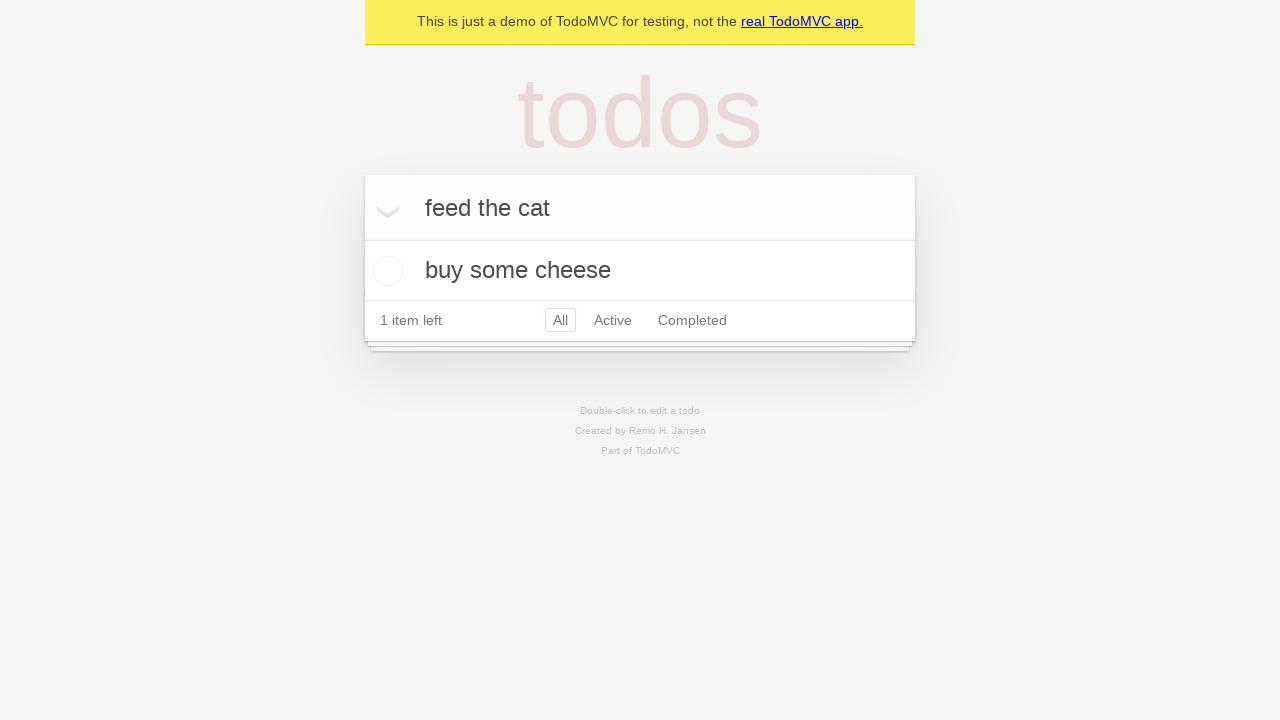

Pressed Enter to add second todo item on internal:attr=[placeholder="What needs to be done?"i]
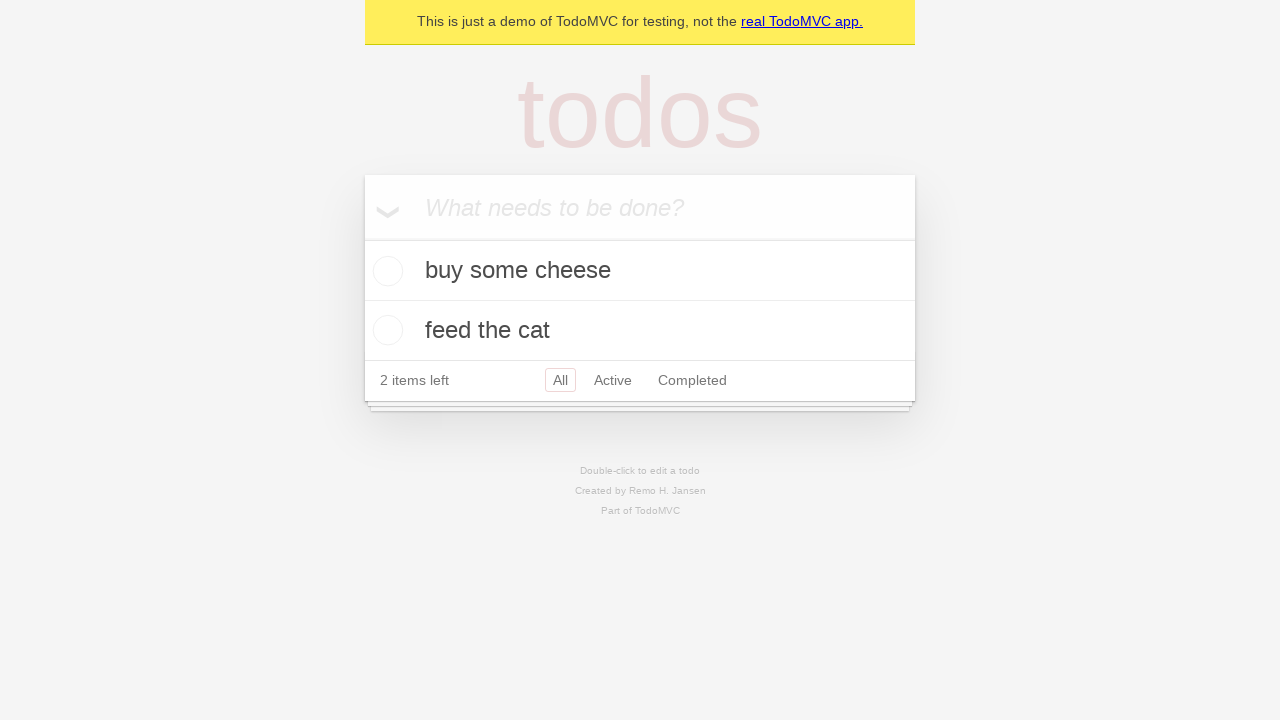

Filled todo input with 'book a doctors appointment' on internal:attr=[placeholder="What needs to be done?"i]
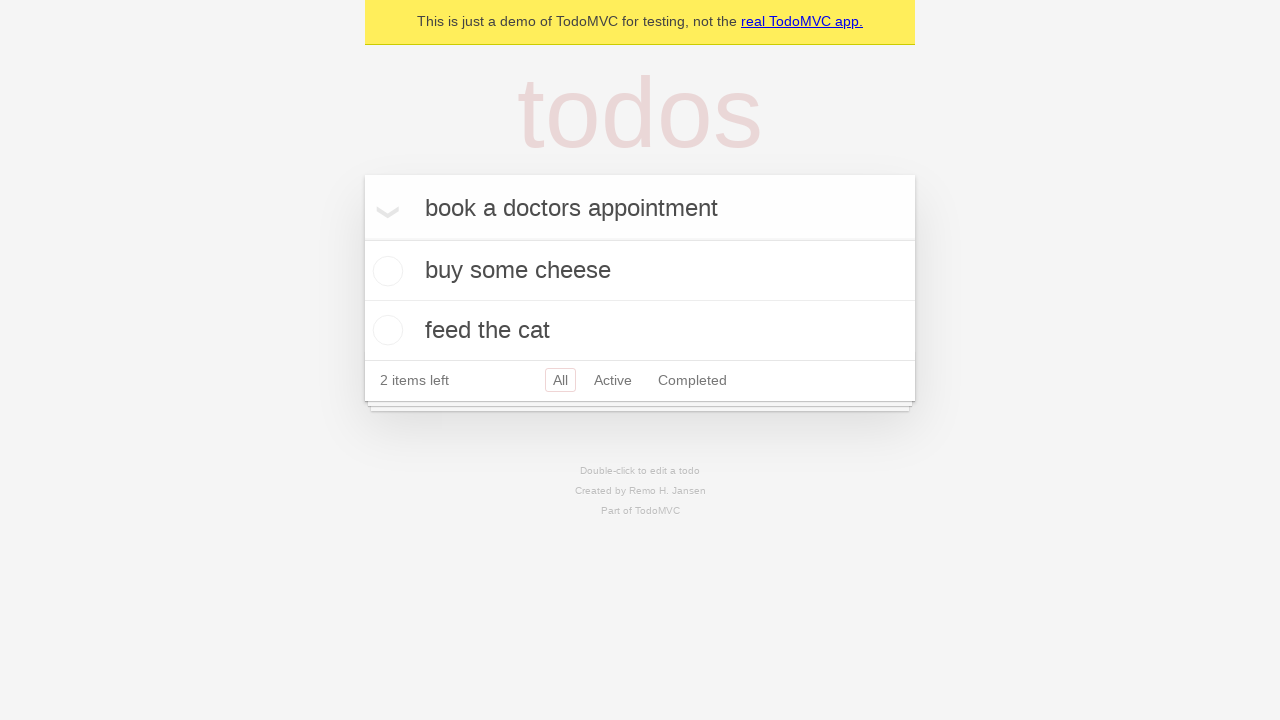

Pressed Enter to add third todo item on internal:attr=[placeholder="What needs to be done?"i]
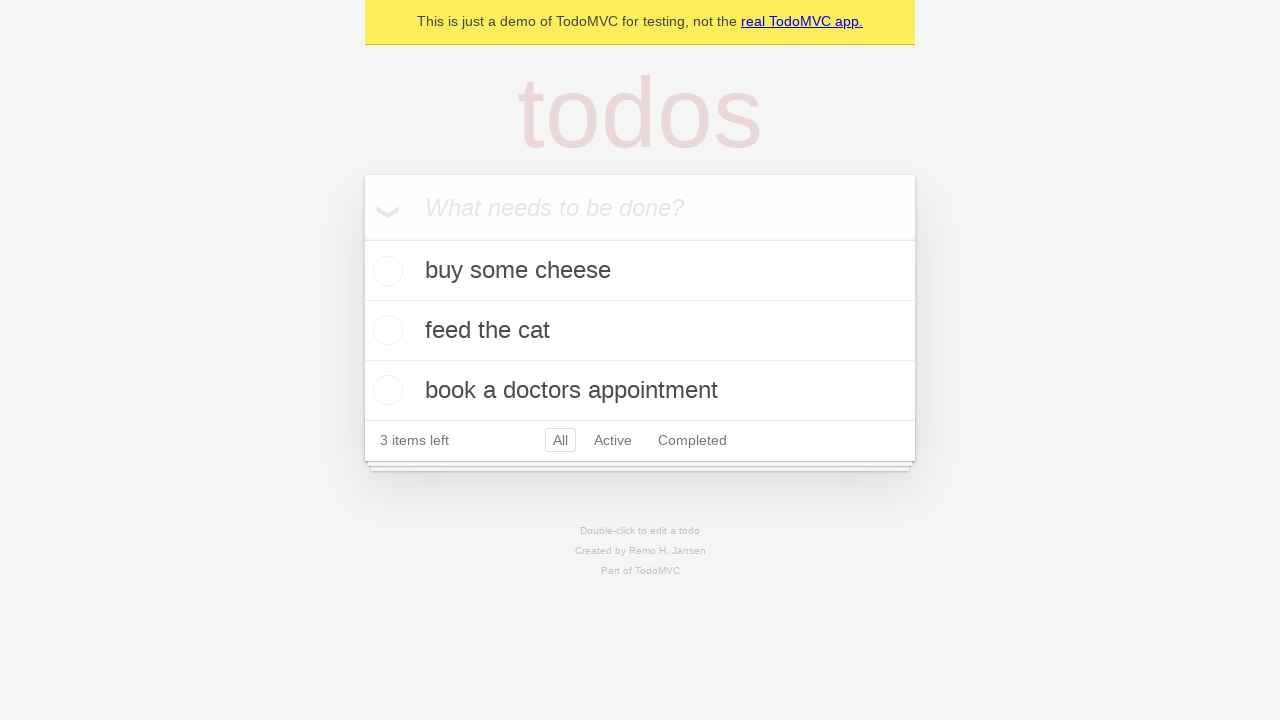

Checked the second todo item 'feed the cat' at (385, 330) on internal:testid=[data-testid="todo-item"s] >> nth=1 >> internal:role=checkbox
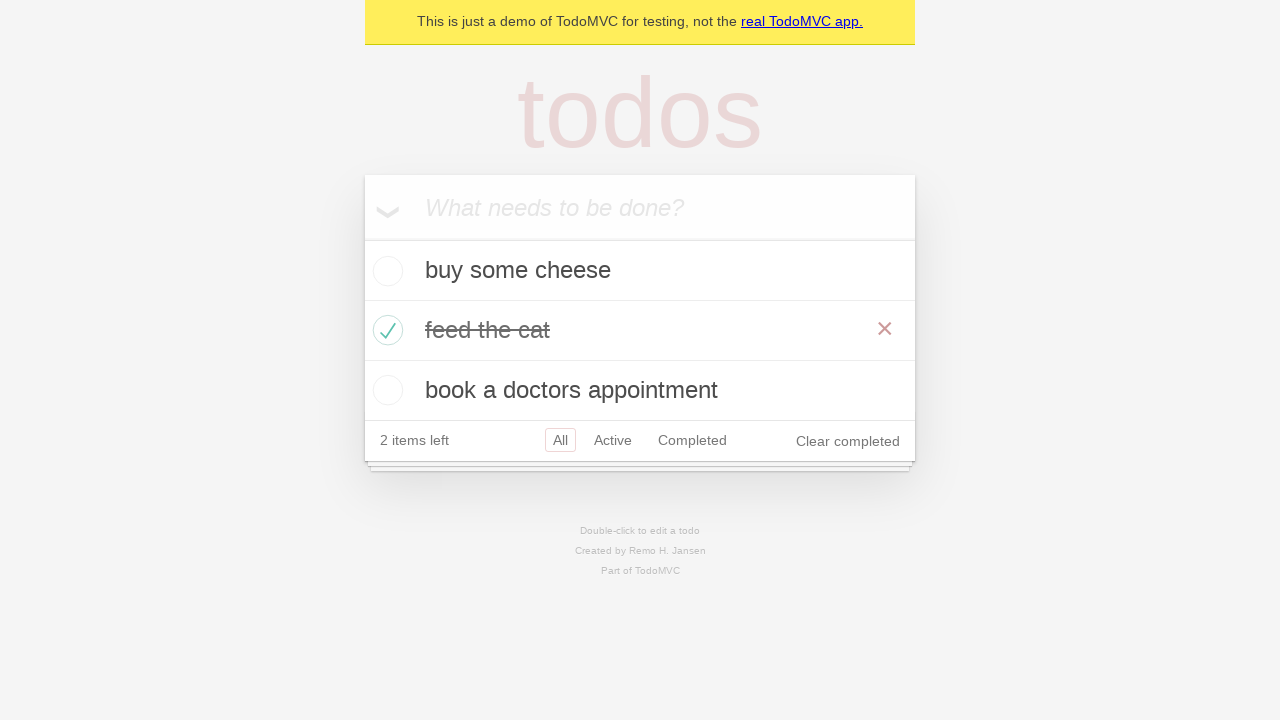

Clicked 'Clear completed' button to remove completed items at (848, 441) on internal:role=button[name="Clear completed"i]
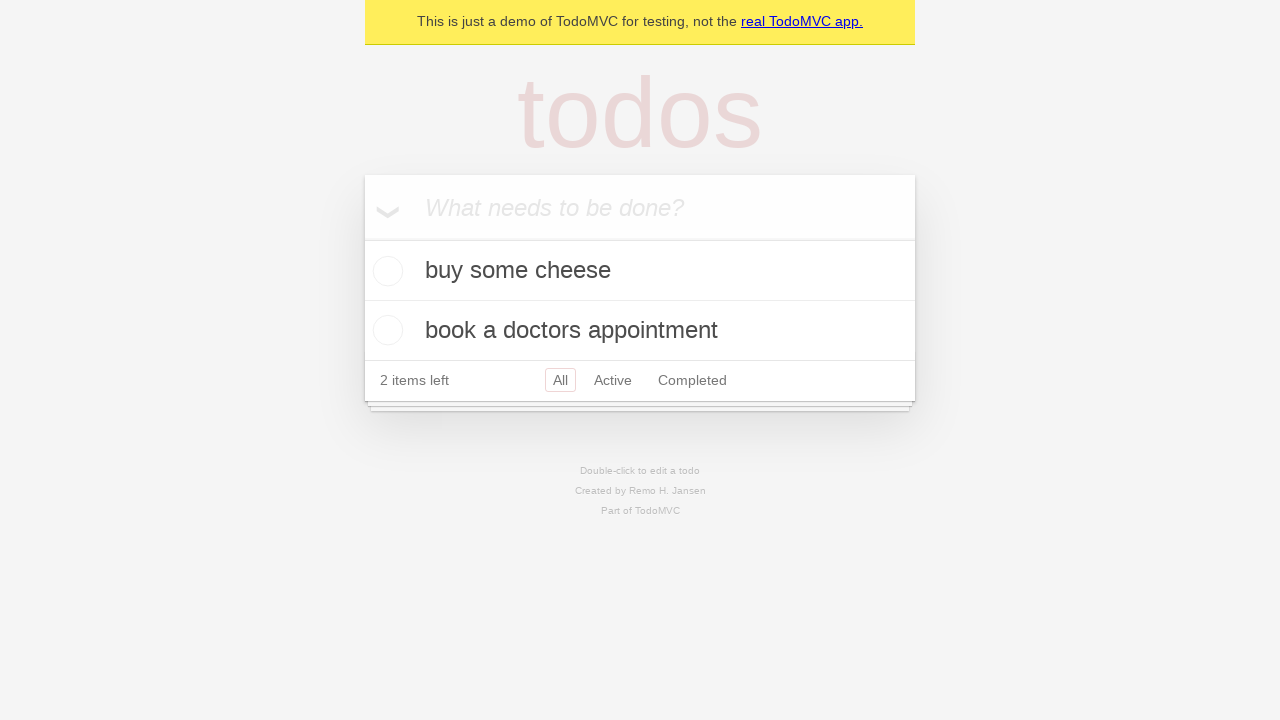

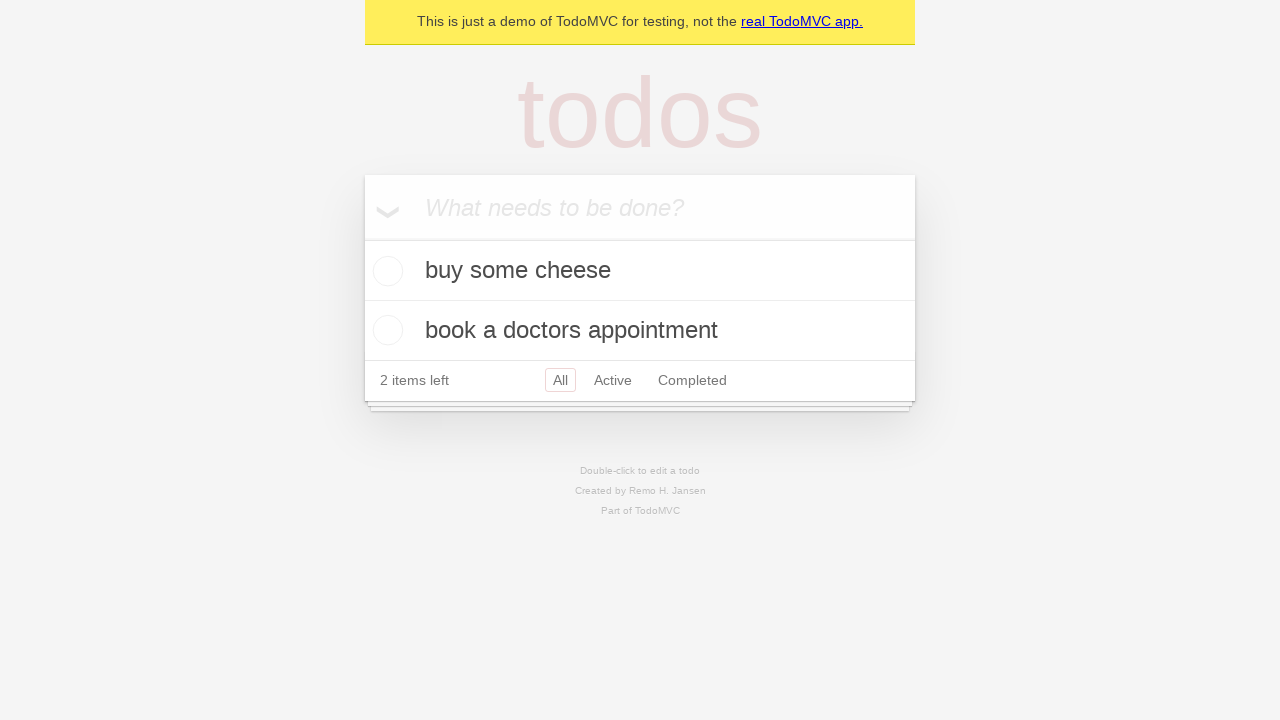